Tests page scrolling functionality on RedBus website by scrolling to the bottom of the page using JavaScript execution

Starting URL: https://www.redbus.in/

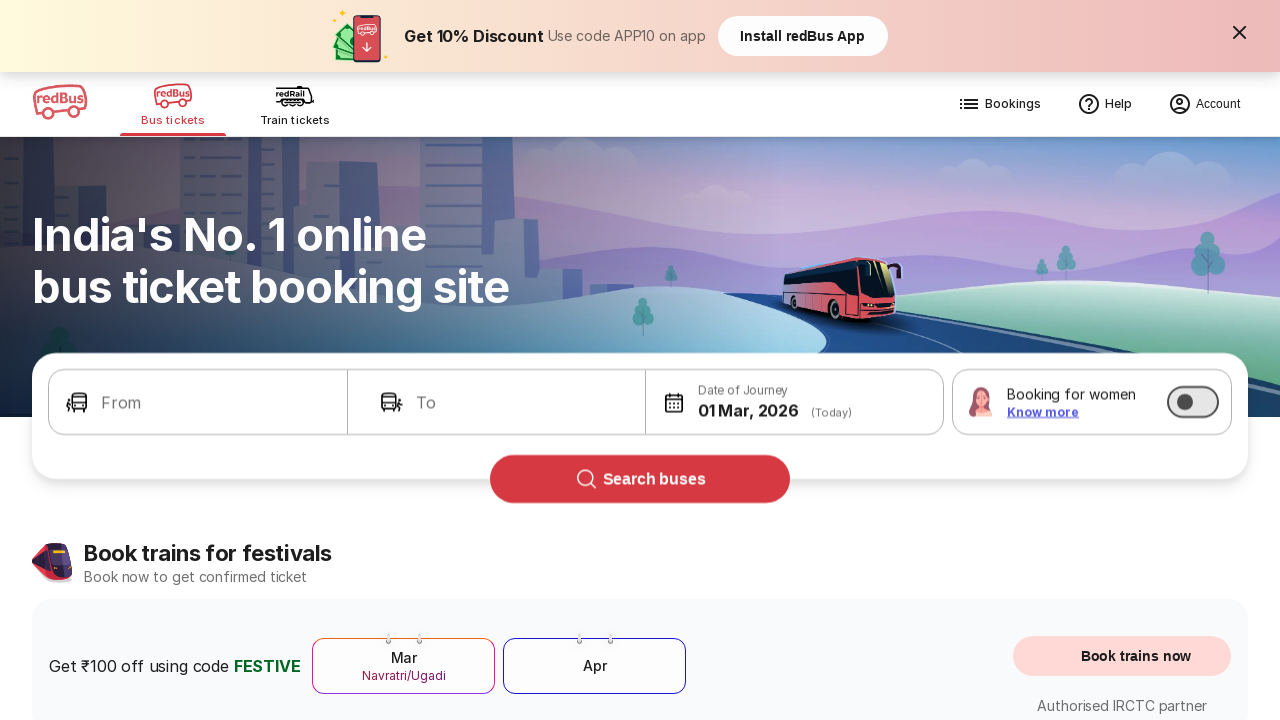

Scrolled to the bottom of the RedBus homepage using JavaScript
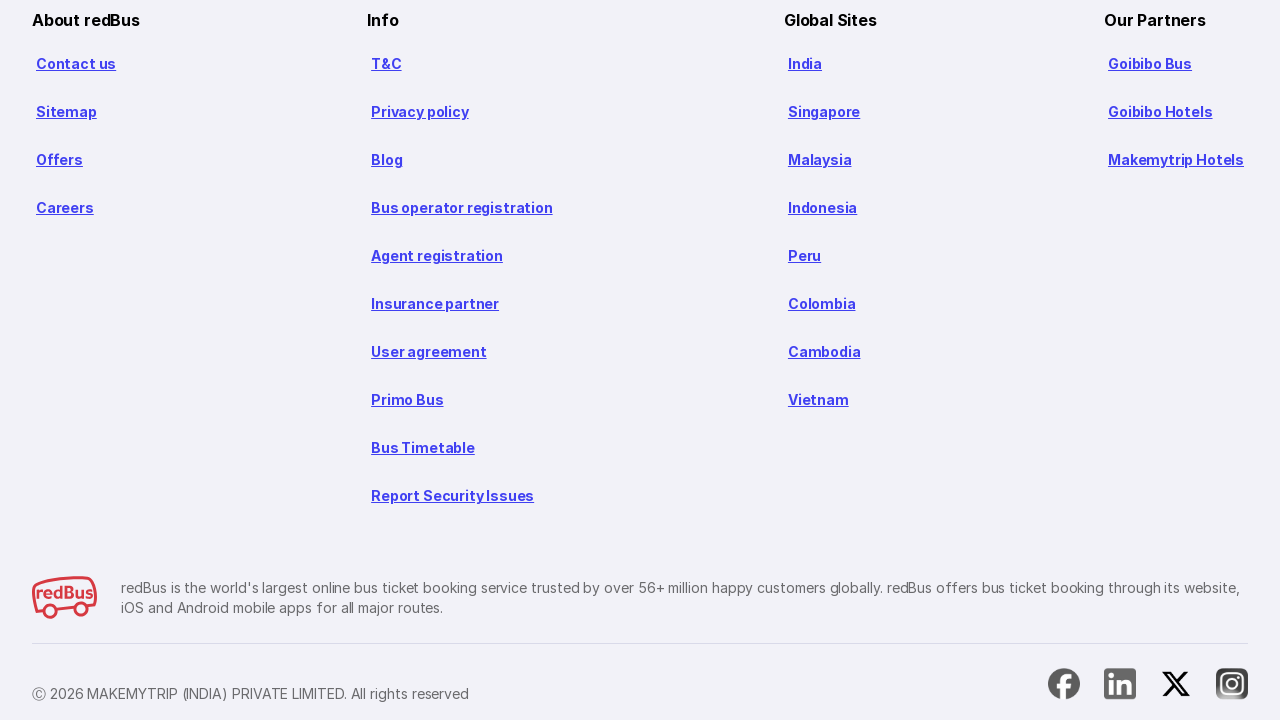

Waited 1 second for lazy-loaded content to load
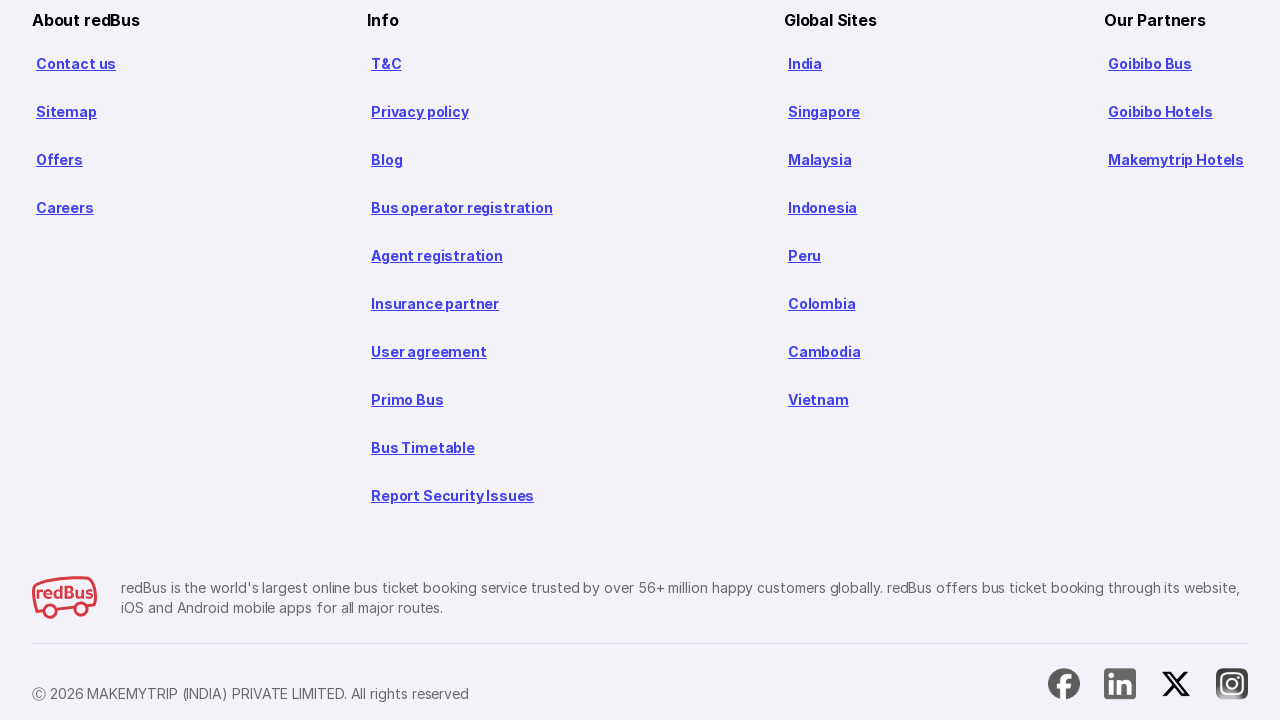

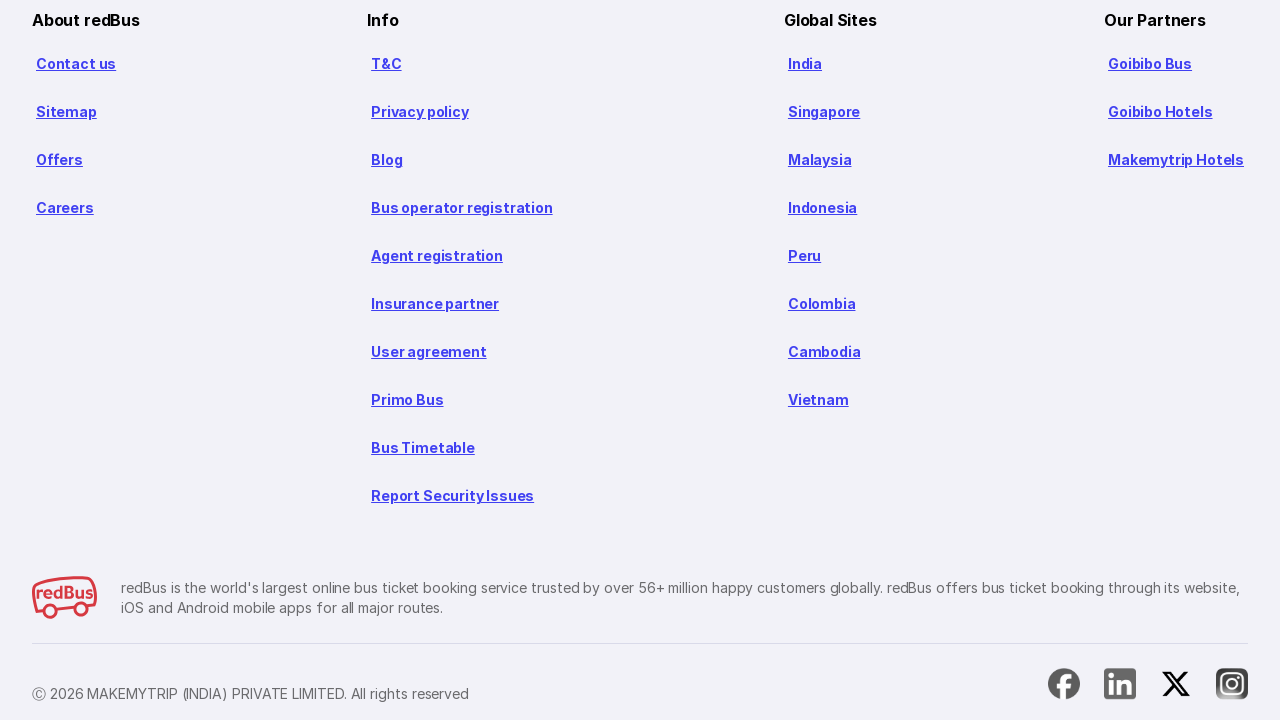